Tests product search functionality on webstaurantstore.com by searching for "table", verifying 60 results are displayed by default, and checking that all product titles contain the search term.

Starting URL: https://www.webstaurantstore.com/

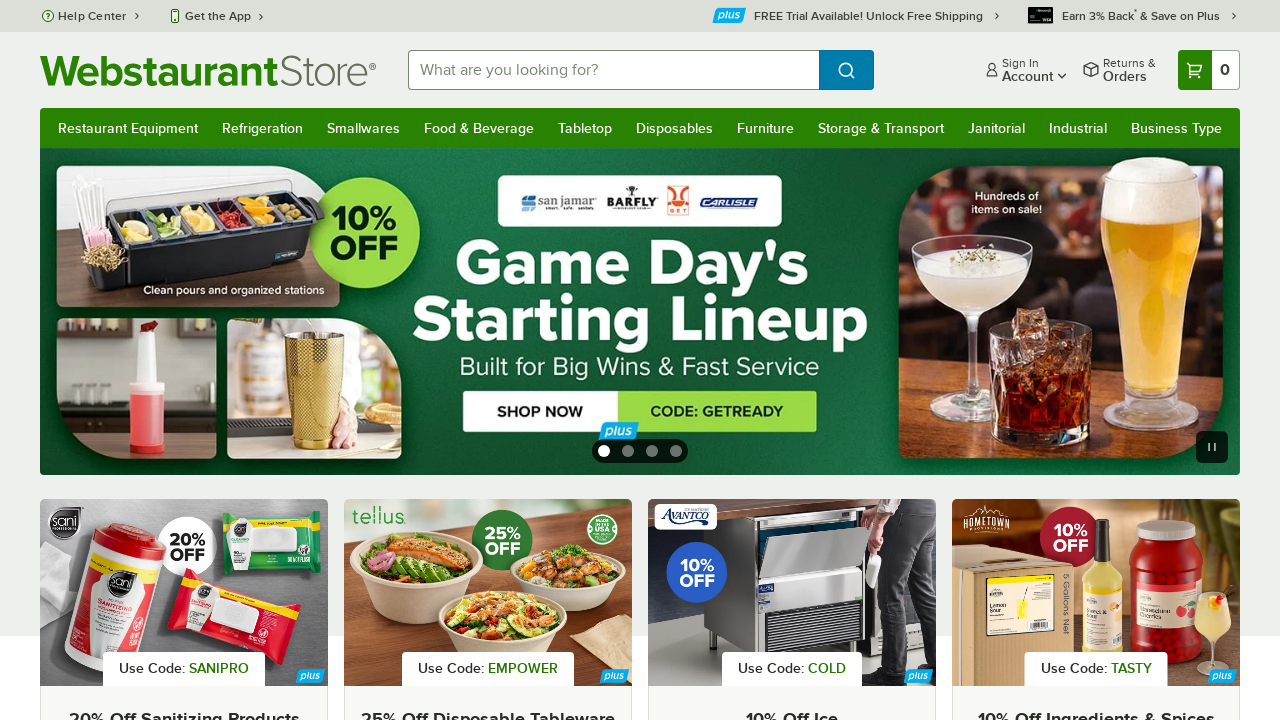

Filled search field with 'table' on #searchval
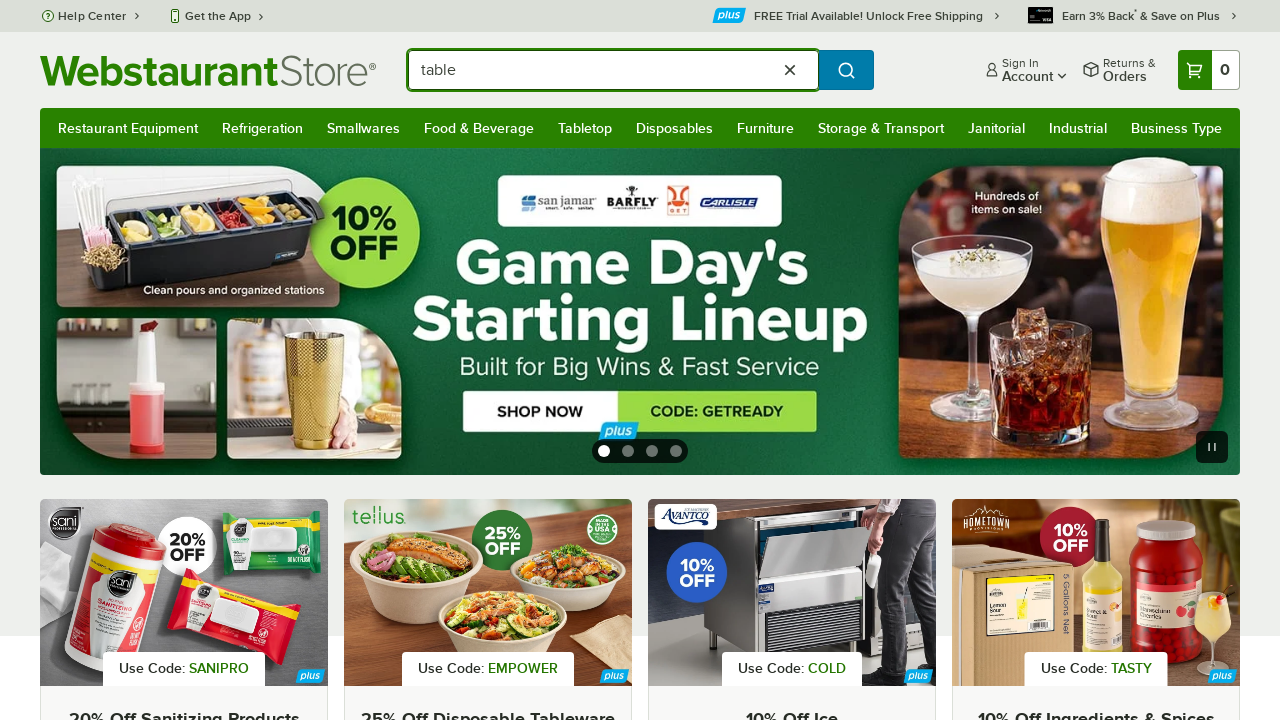

Pressed Enter to submit search on #searchval
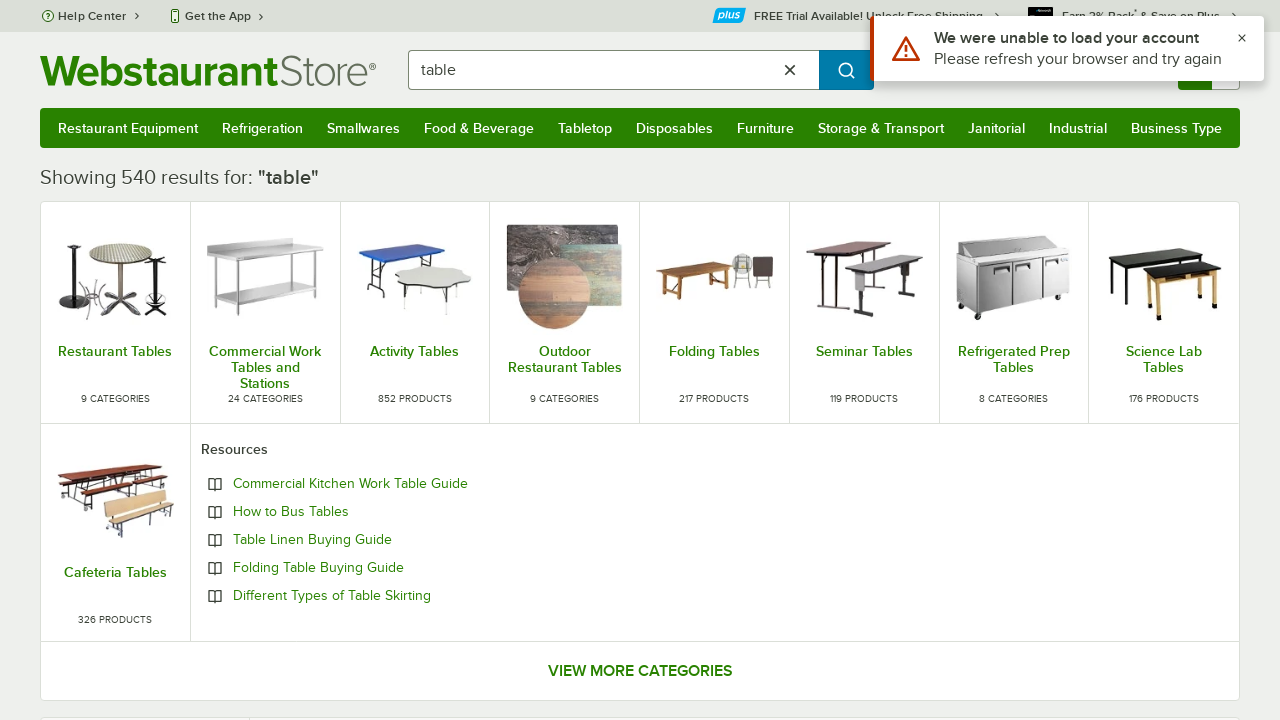

Search results loaded and product descriptions visible
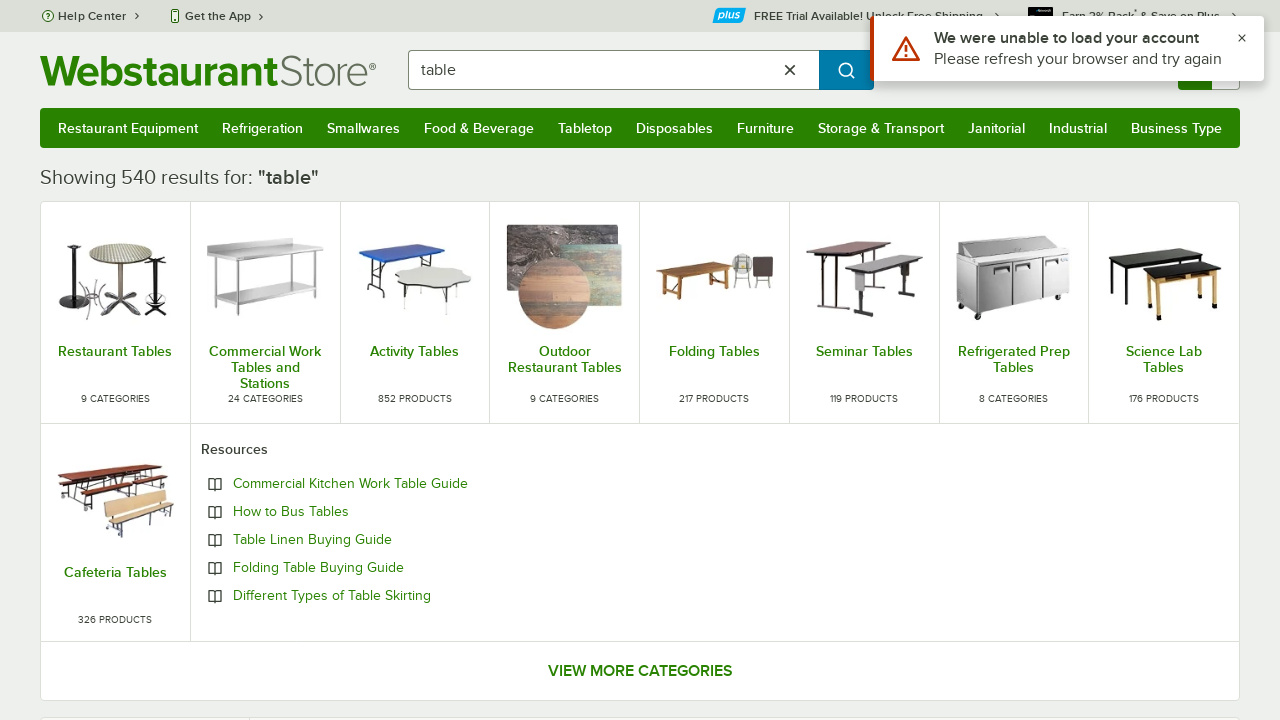

Located all product title elements
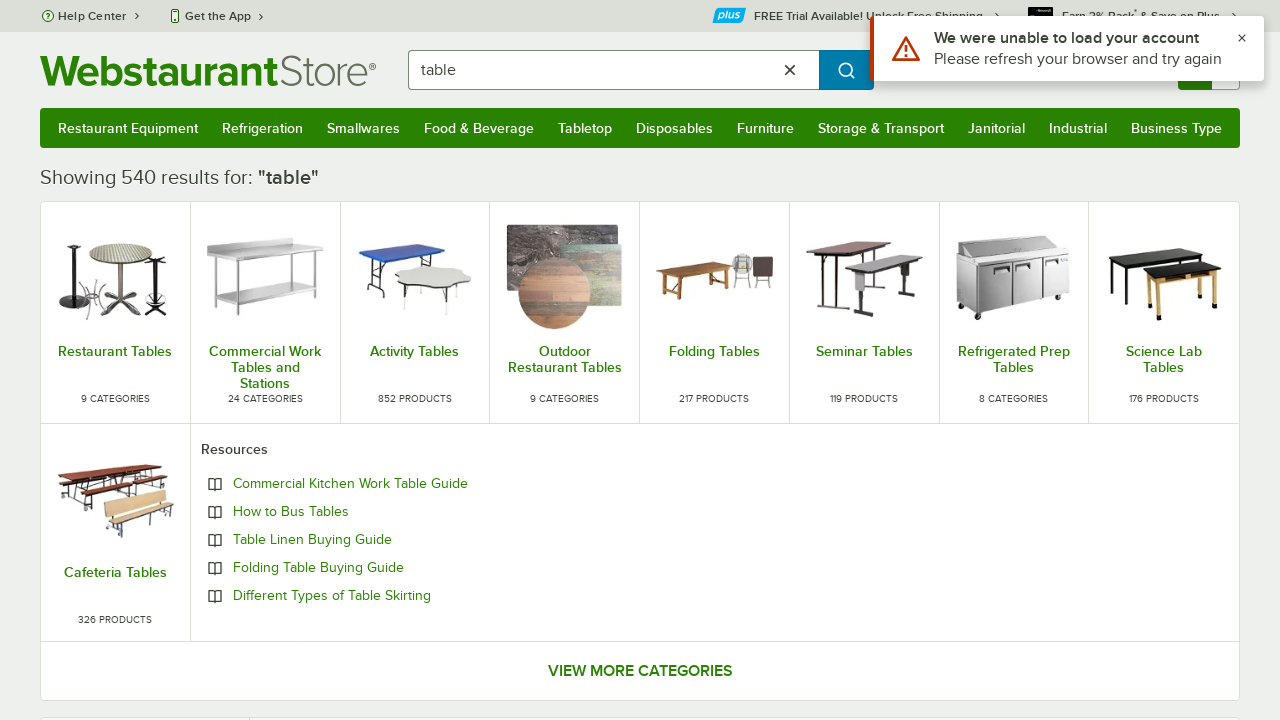

Verified that exactly 60 results are displayed by default
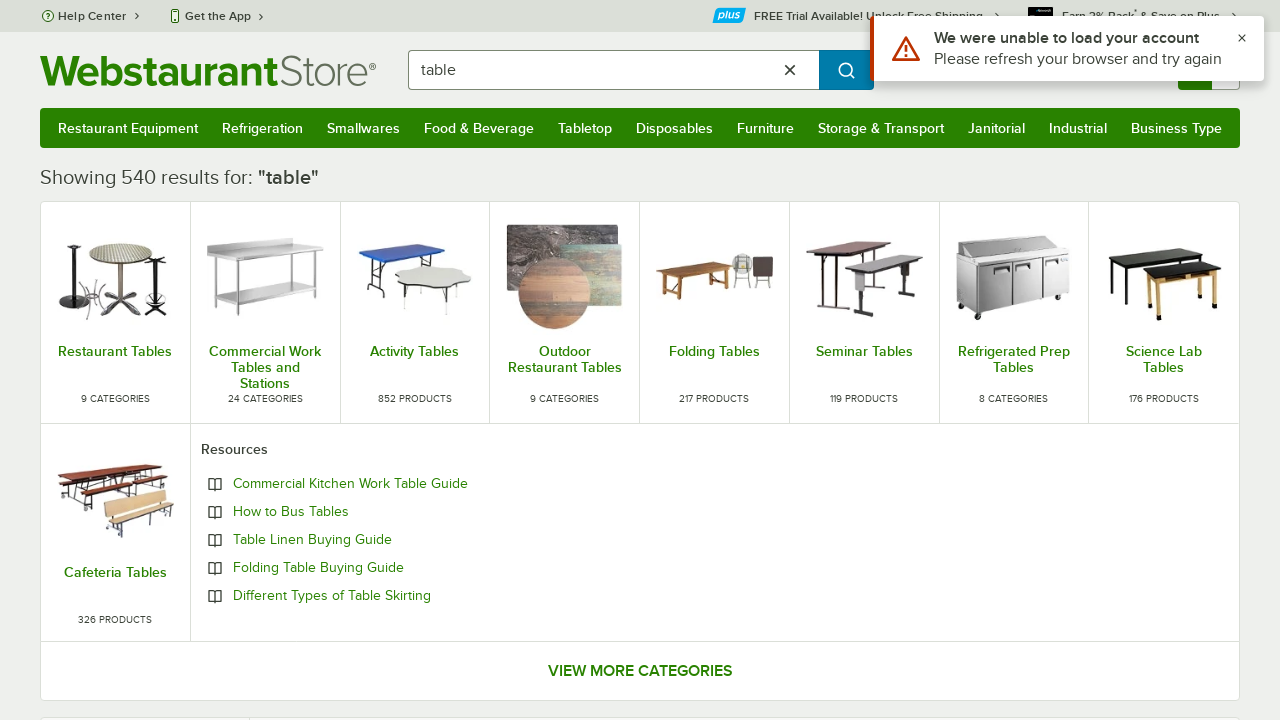

Verified that all 60 product titles contain the search term 'table'
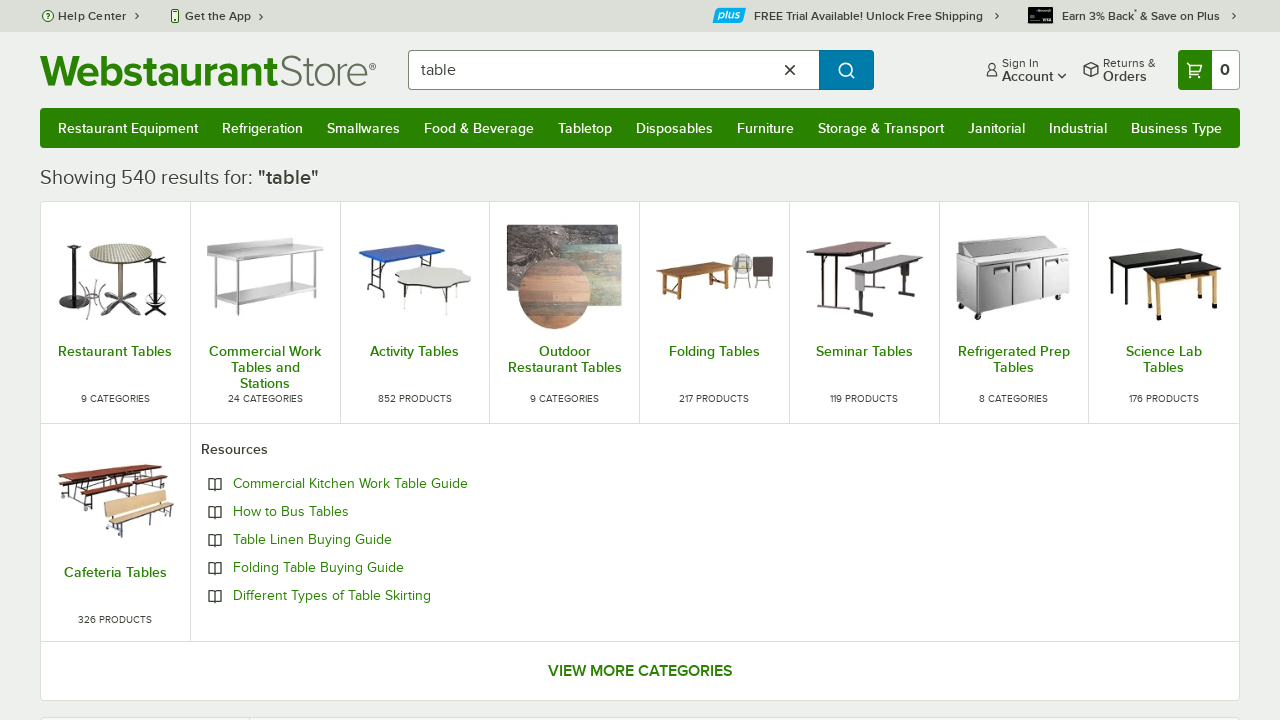

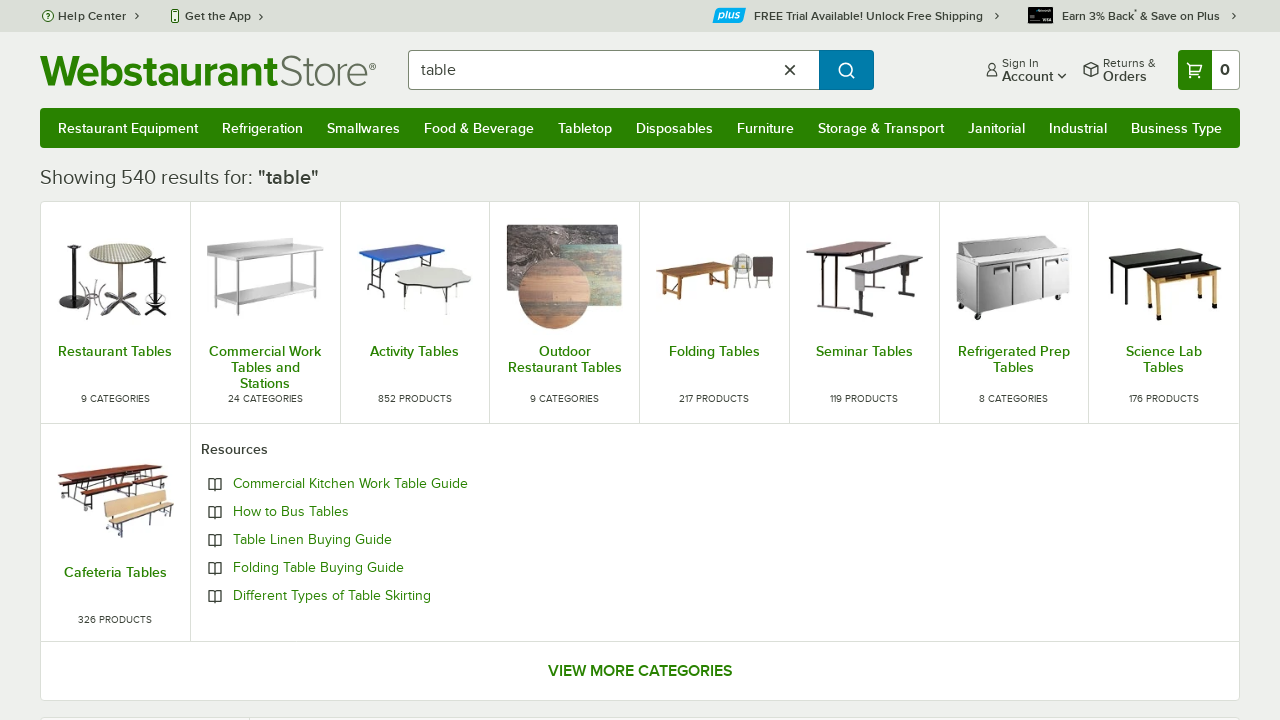